Tests calculator addition functionality by clicking number buttons and verifying the result

Starting URL: https://www.calculator.net/

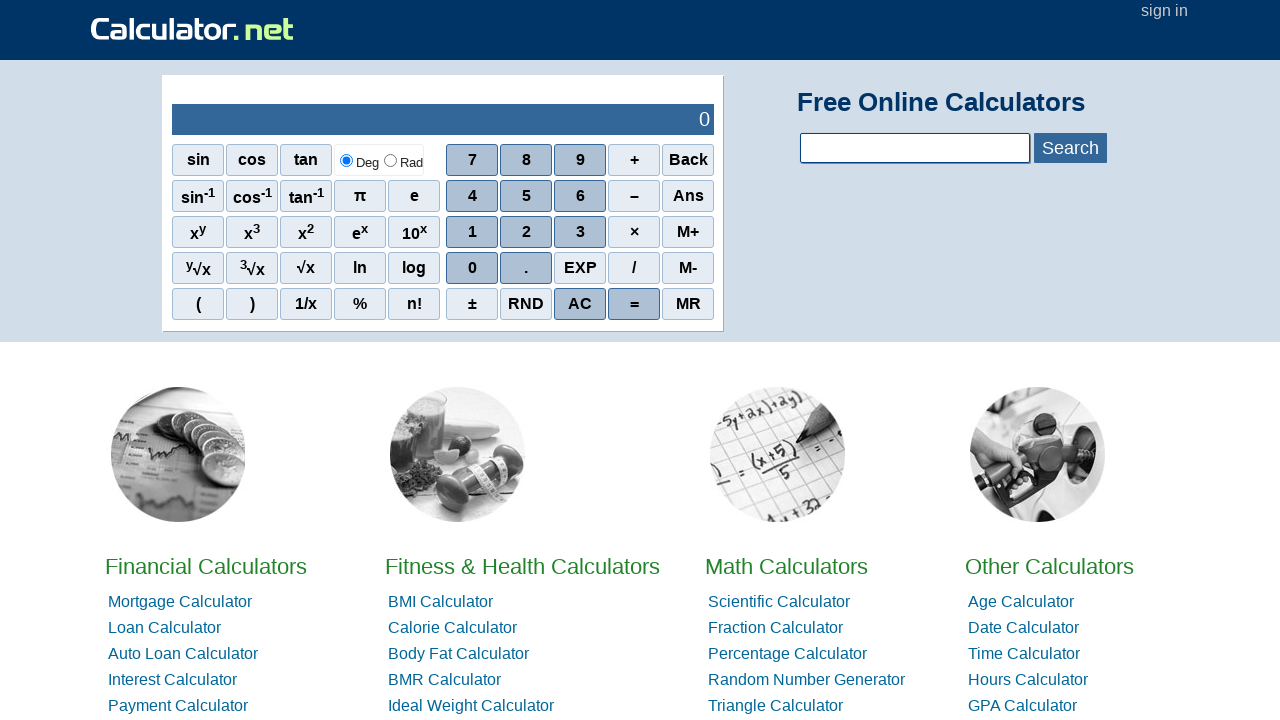

Clicked number button '1' to start entering first number at (472, 232) on //span[@onclick="r(1)"]
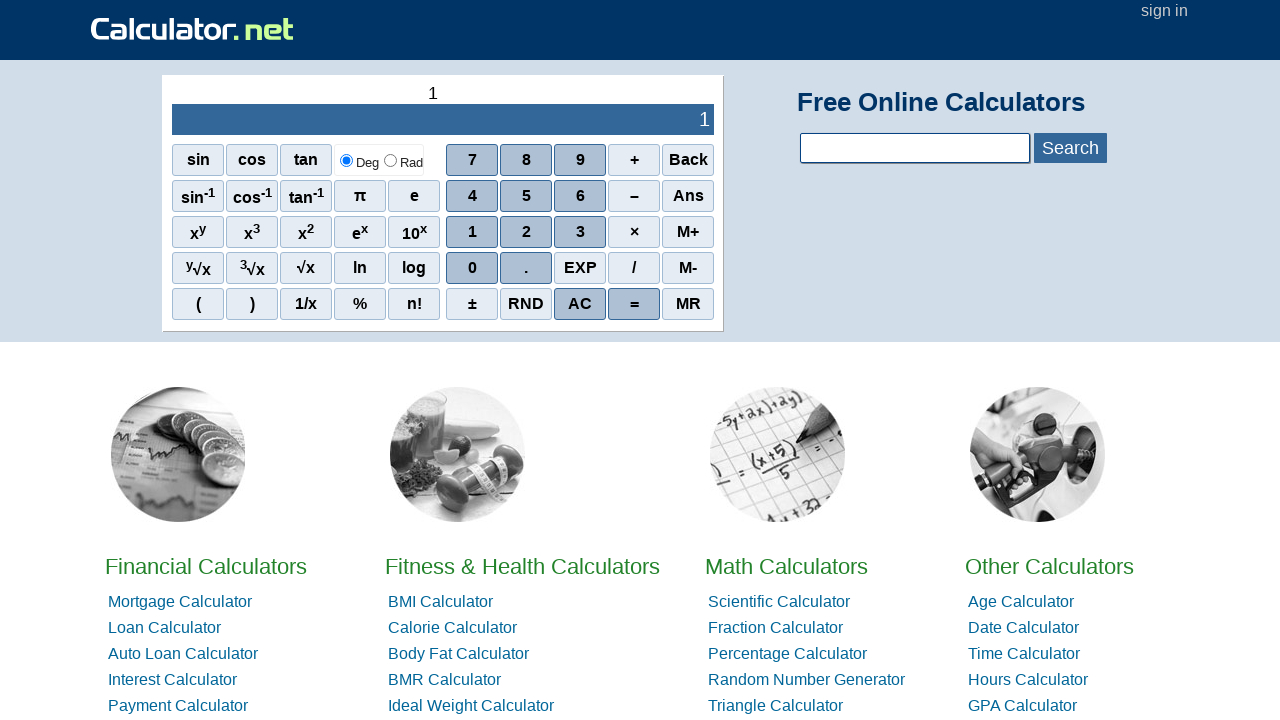

Clicked number button '4' to complete first number (14) at (472, 196) on //span[@onclick="r(4)"]
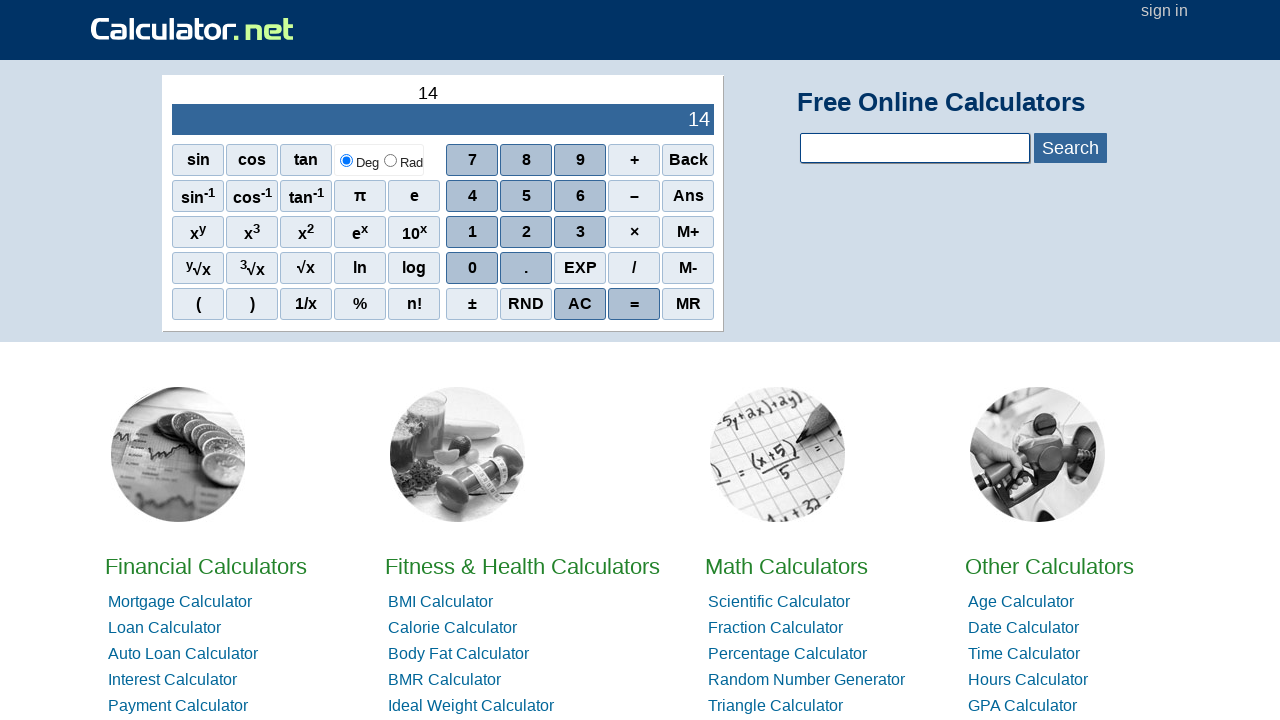

Clicked addition operator button at (634, 160) on //span[@onclick="r('+')"]
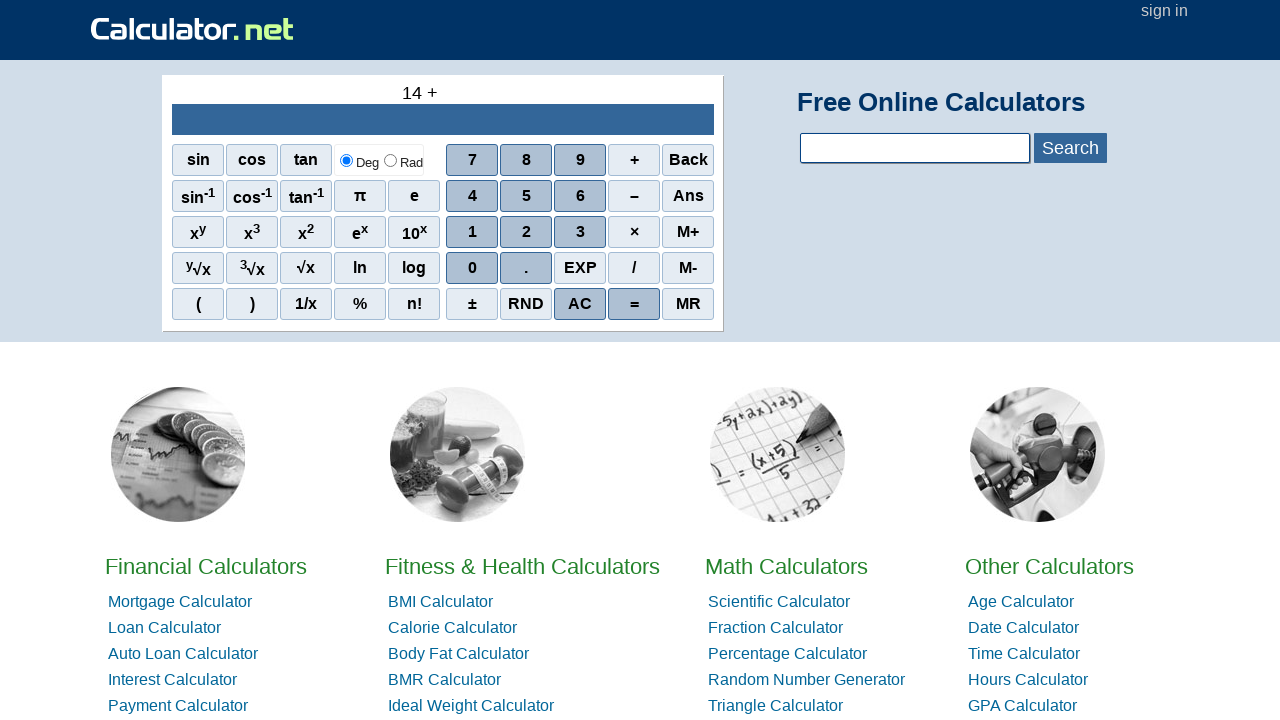

Clicked number button '1' to start entering second number at (472, 232) on //span[@onclick="r(1)"]
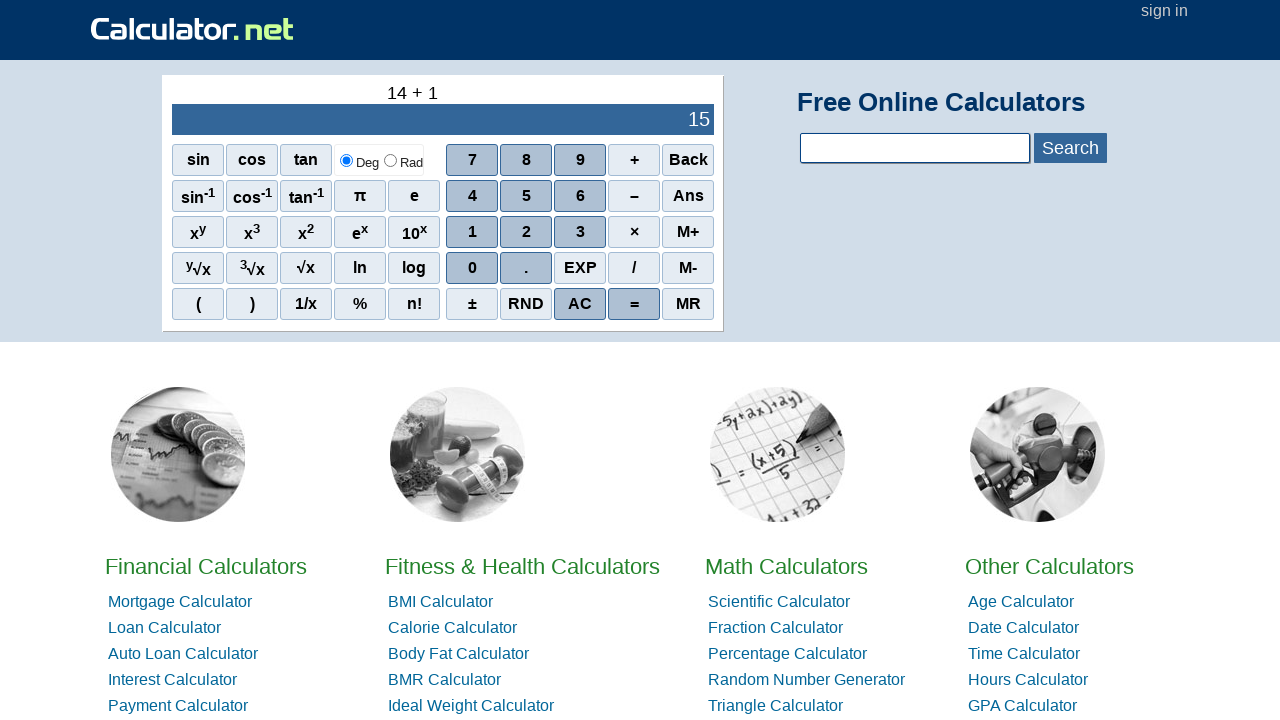

Clicked number button '3' to complete second number (13) at (580, 232) on //span[@onclick="r(3)"]
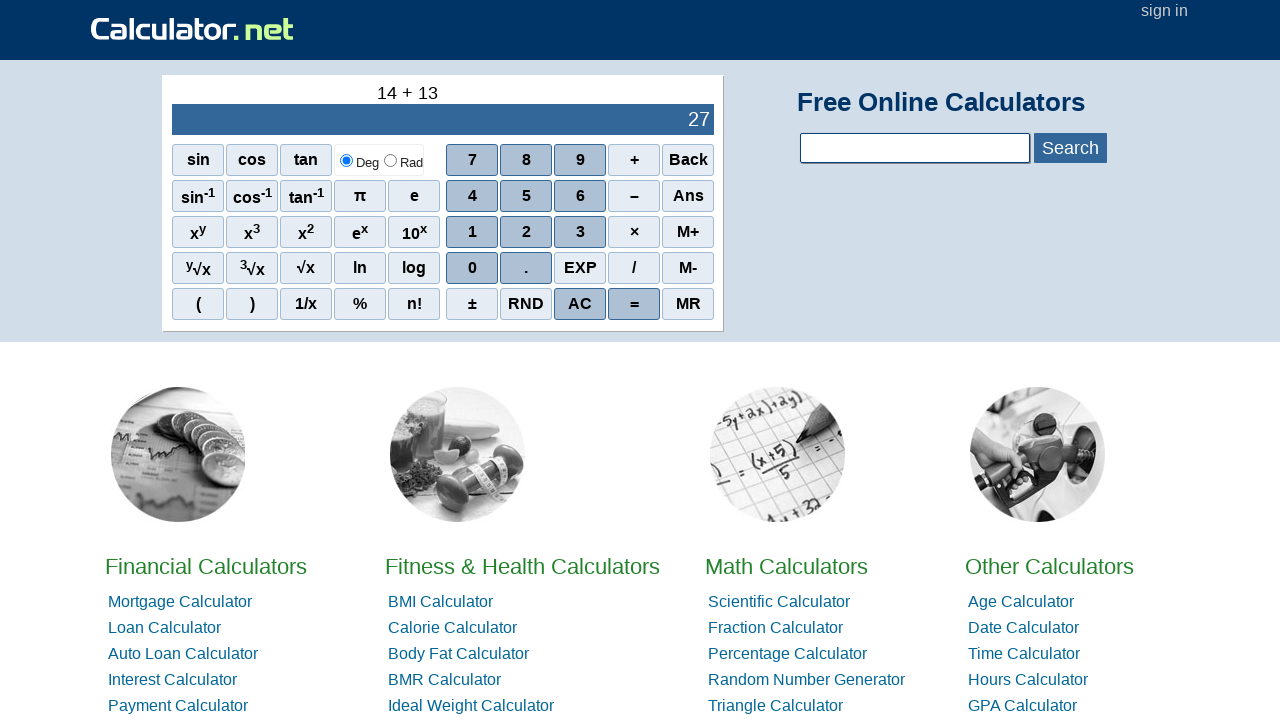

Clicked equals button to calculate result at (634, 304) on //span[@onclick="r('=')"]
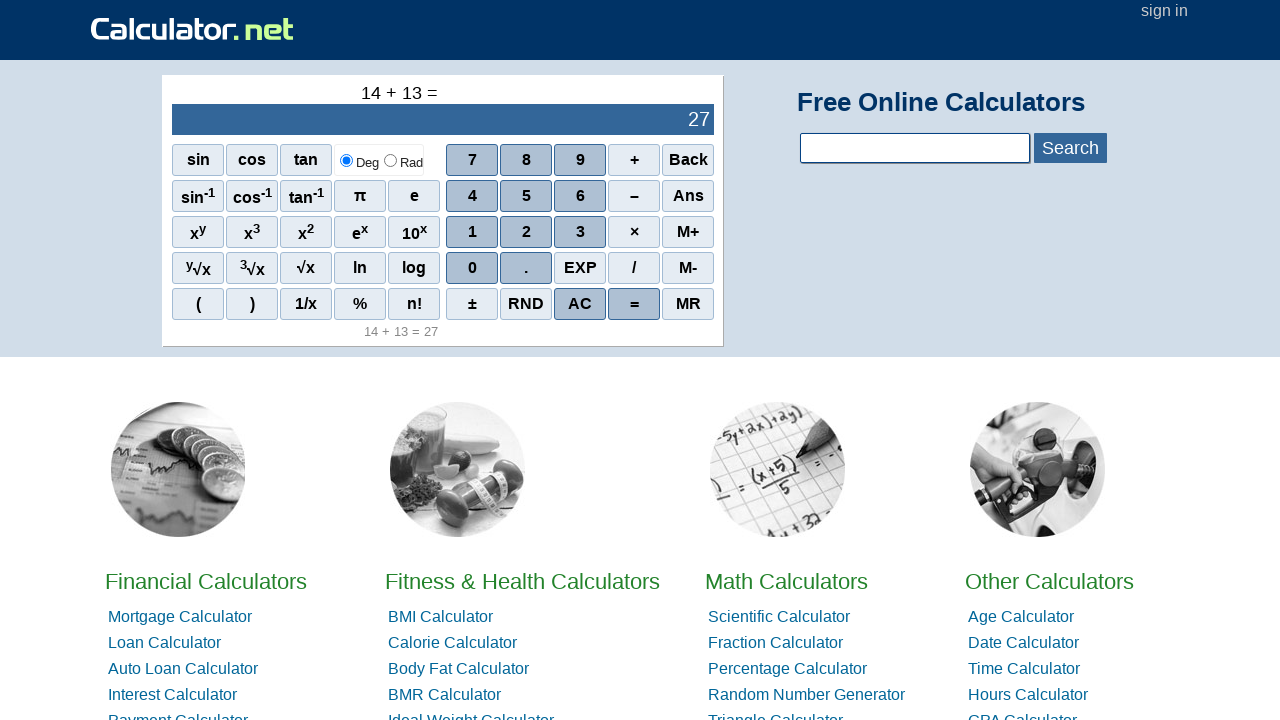

Retrieved calculation result: 27
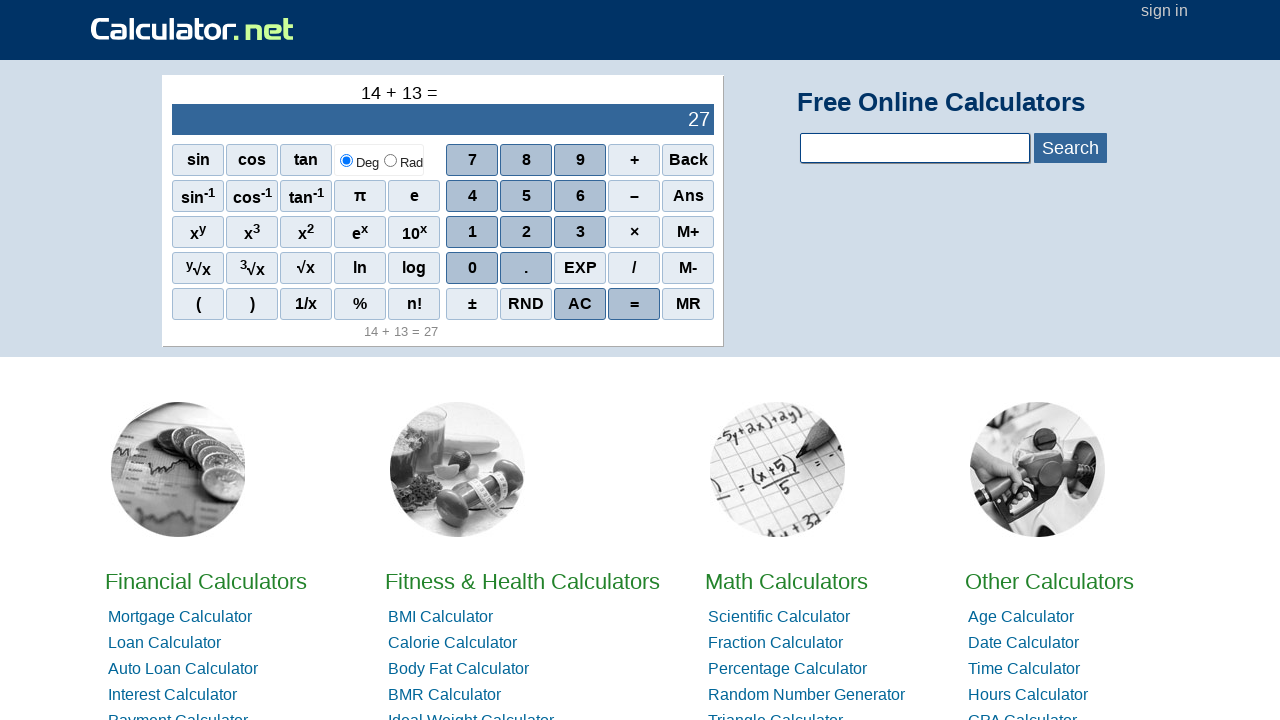

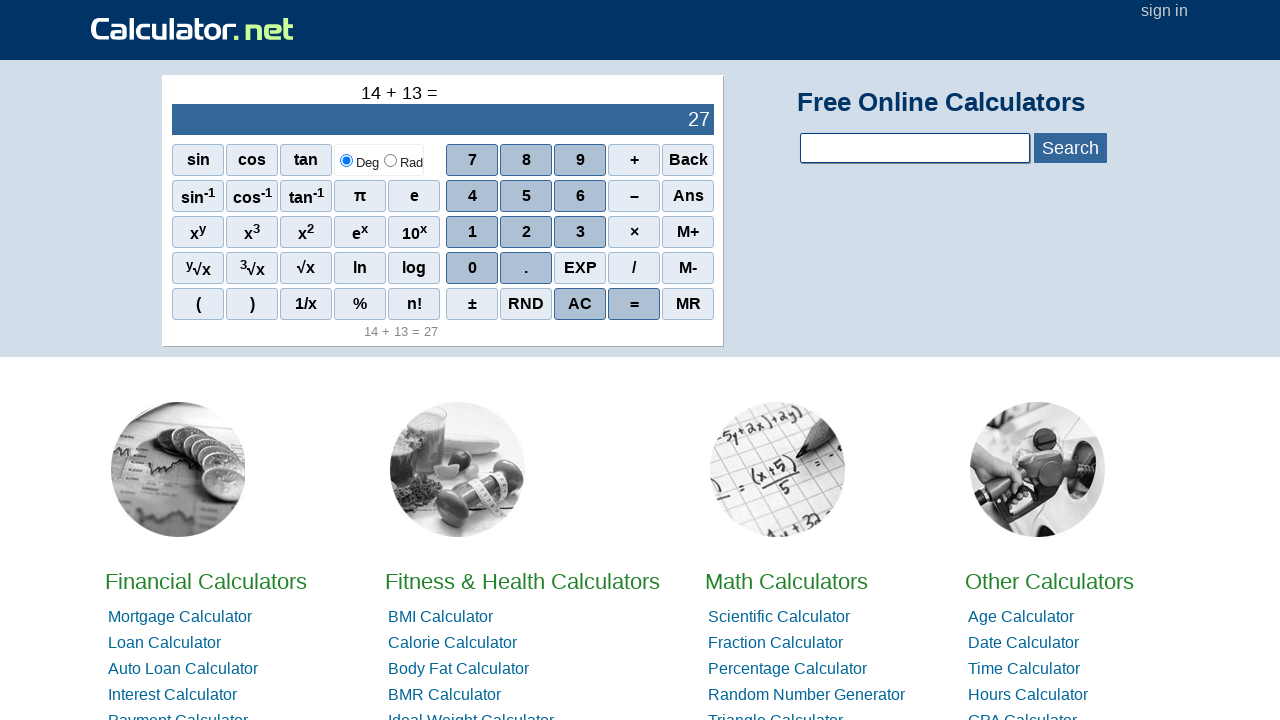